Tests the branch locator functionality by selecting a state (Telangana) from a dropdown list and then selecting a city (Hyderabad) from another dropdown list.

Starting URL: https://www.hdfc.bank.in/branch-locator

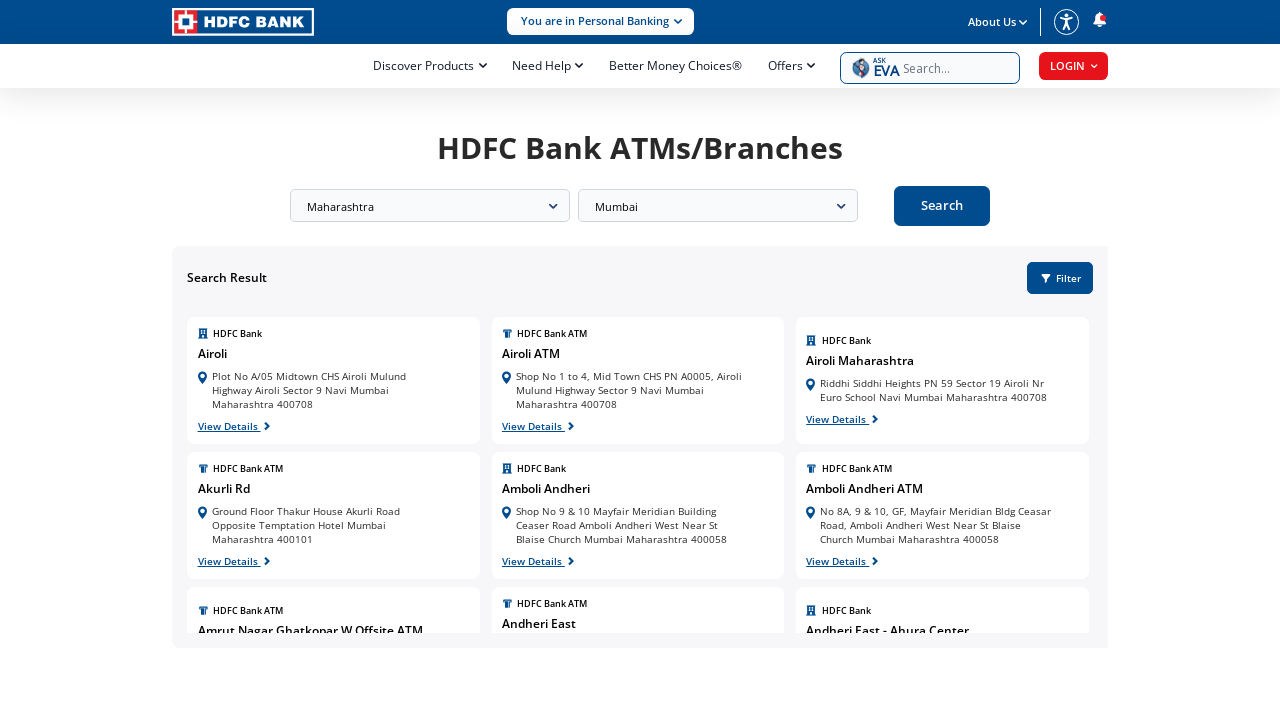

Clicked to open the State dropdown list at (430, 206) on xpath=//div[@id='branch-state']//div[@class='select-btn']
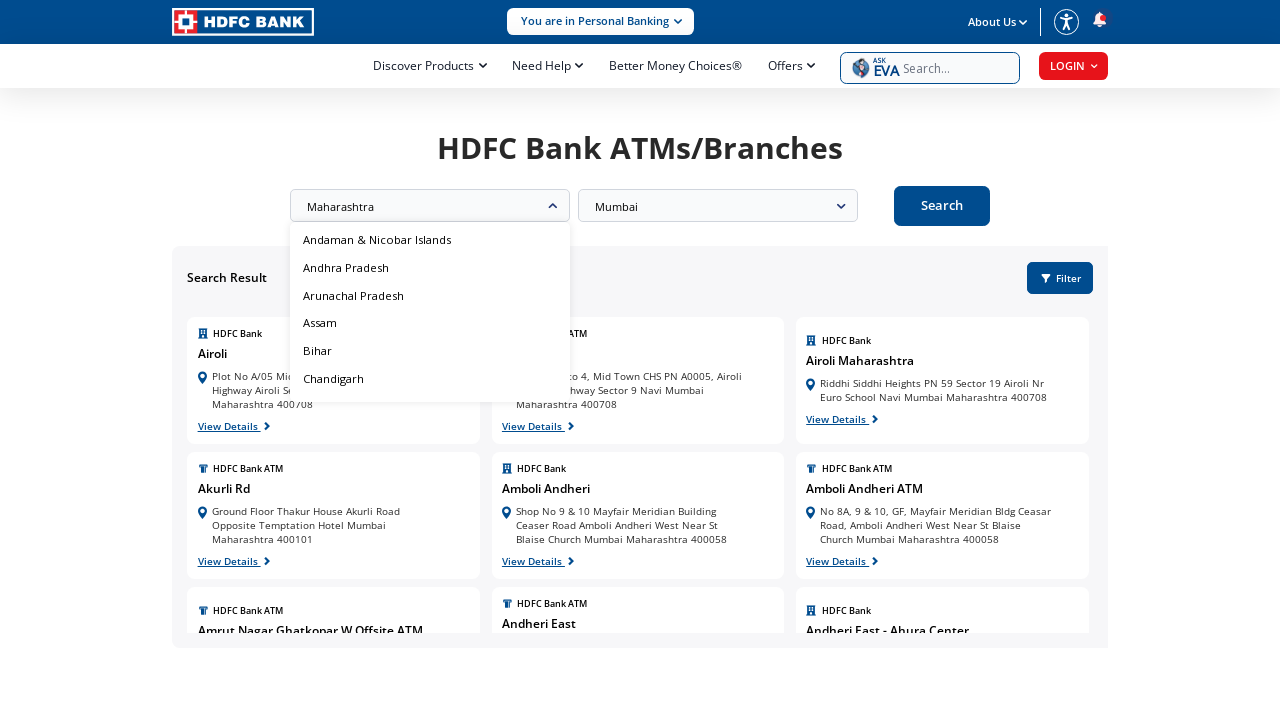

Selected 'Telangana' from the state dropdown list at (430, 312) on xpath=//li[normalize-space()='Telangana']
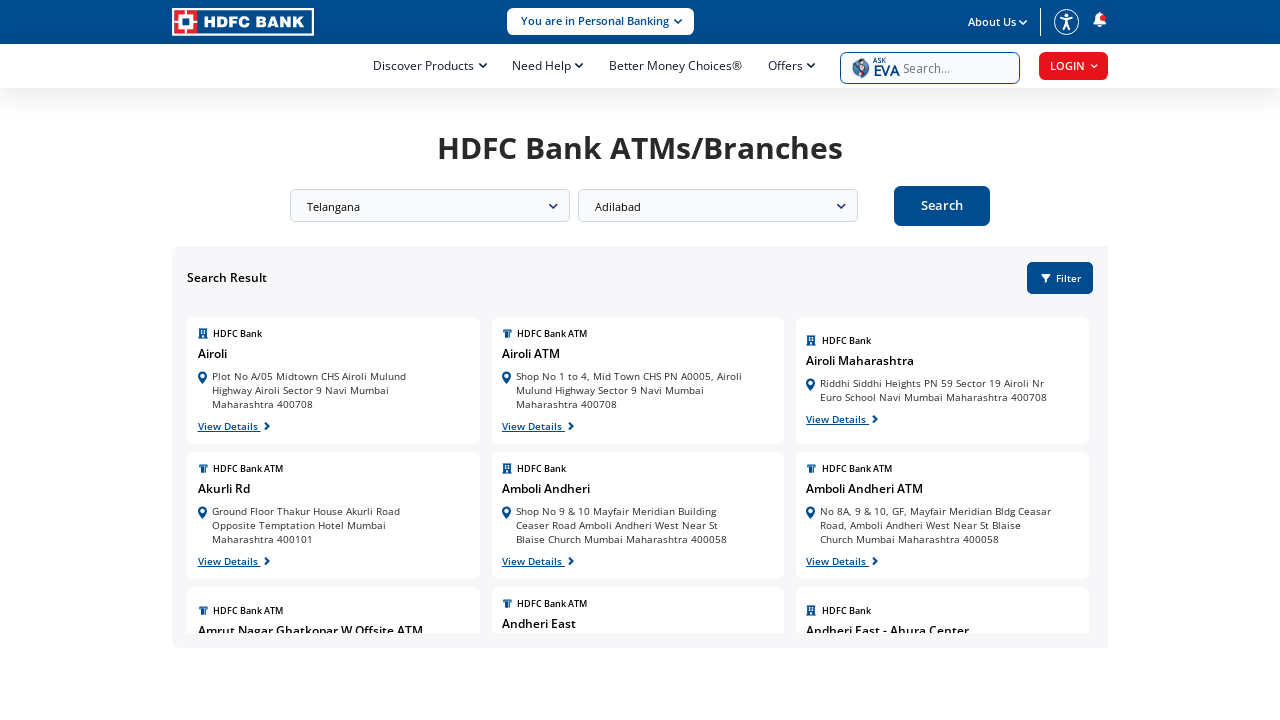

Clicked to open the City dropdown list at (718, 206) on xpath=//div[@id='branch-city']//div[@class='select-btn']
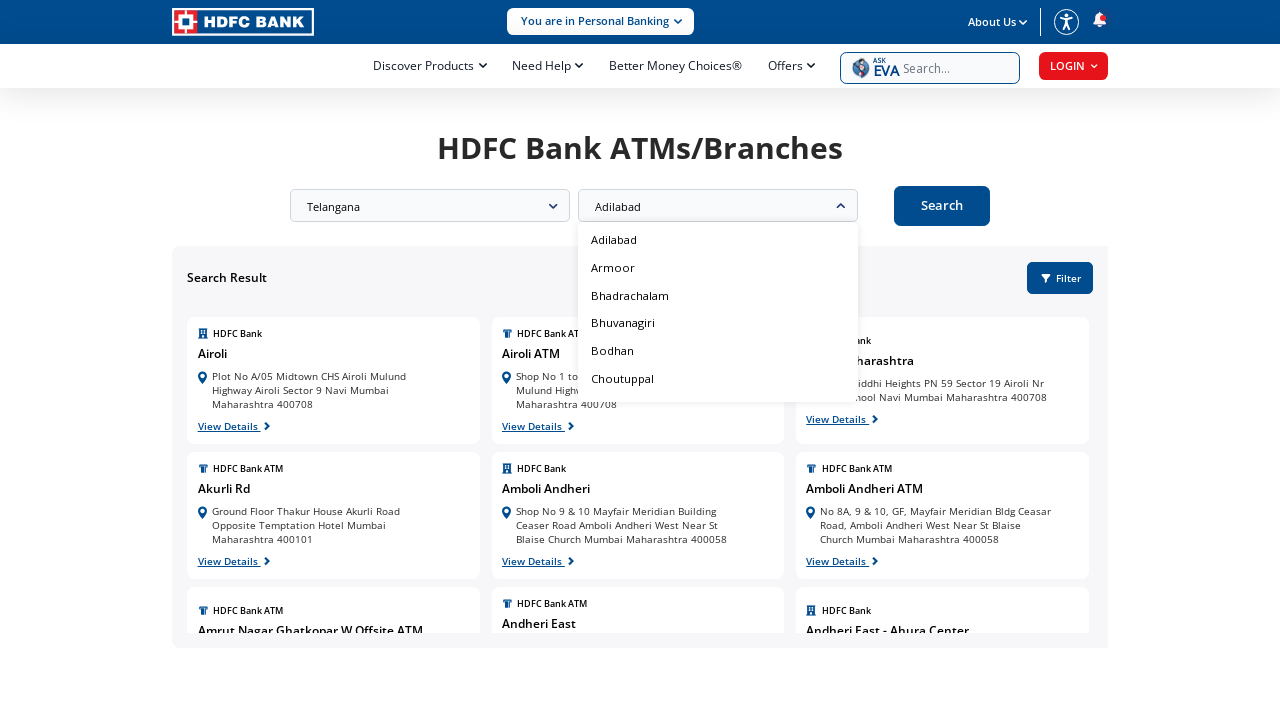

Selected 'Hyderabad' from the city dropdown list at (718, 312) on xpath=//li[contains(.,'Hyderabad')]
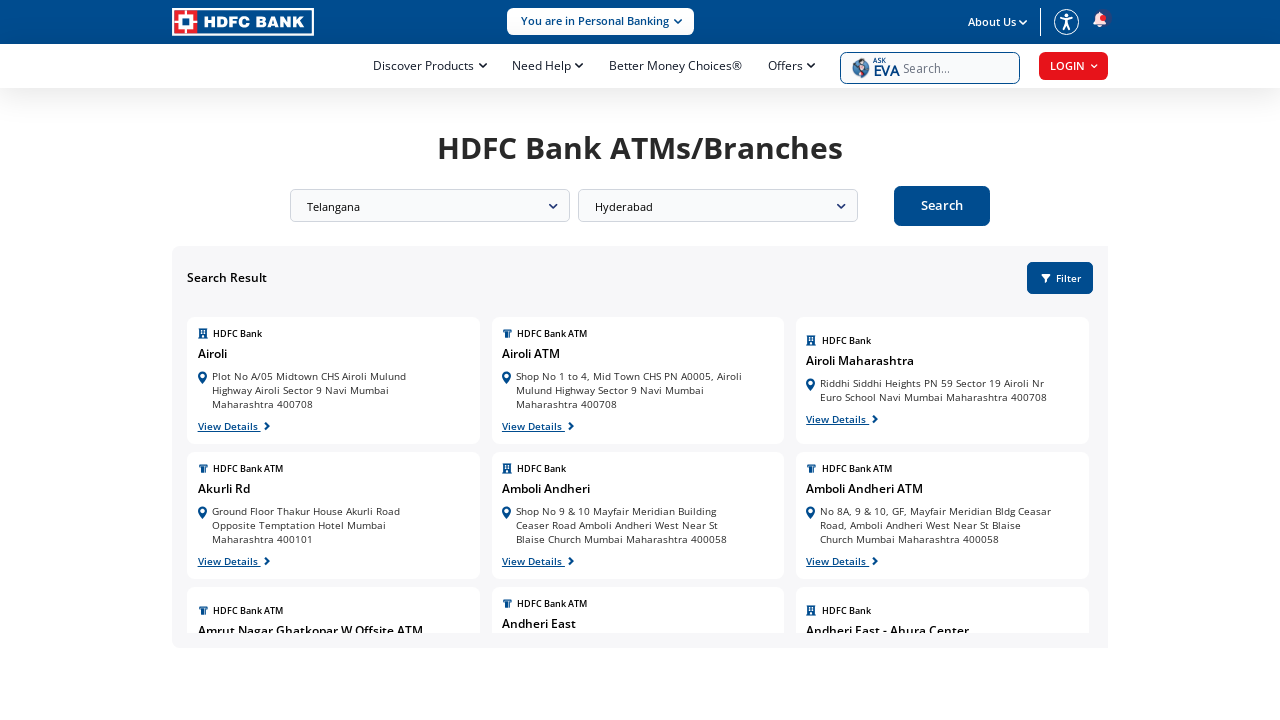

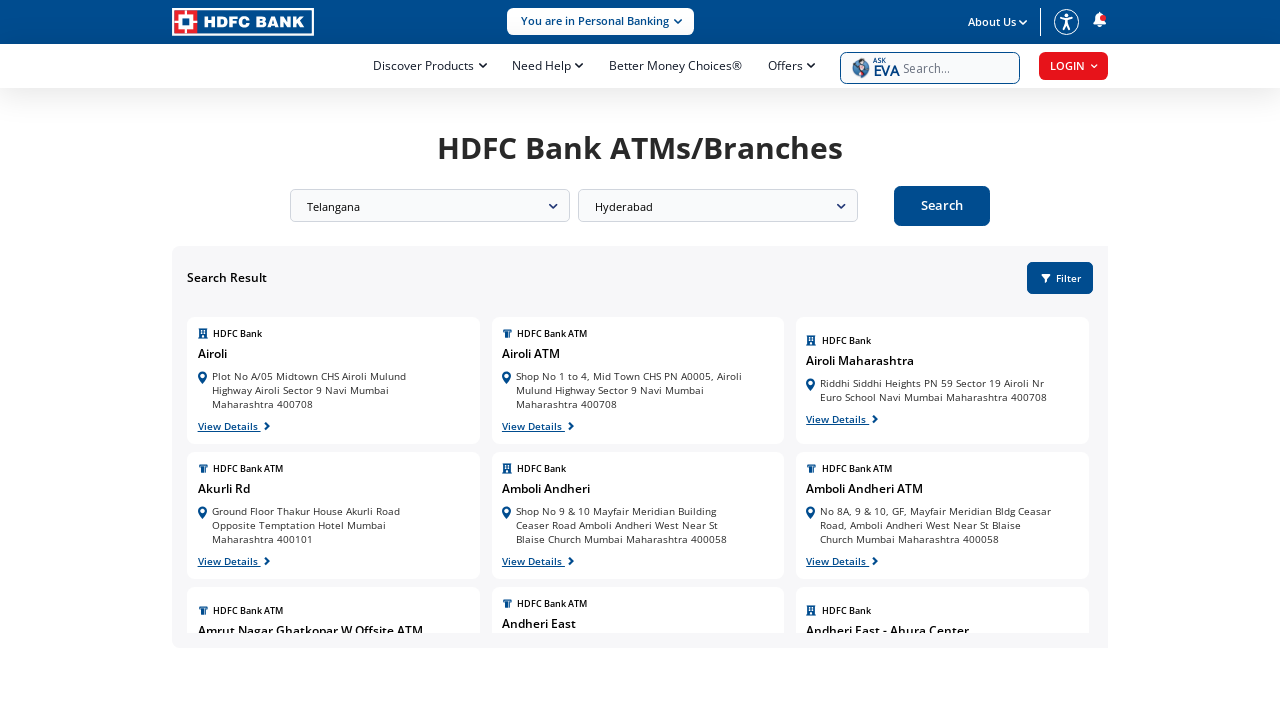